Tests dropdown functionality on a signup form by selecting options from state dropdown using different selection methods (label, value, index) and verifying dropdown contents, then selects multiple hobbies from a multi-select dropdown.

Starting URL: https://freelance-learn-automation.vercel.app/signup

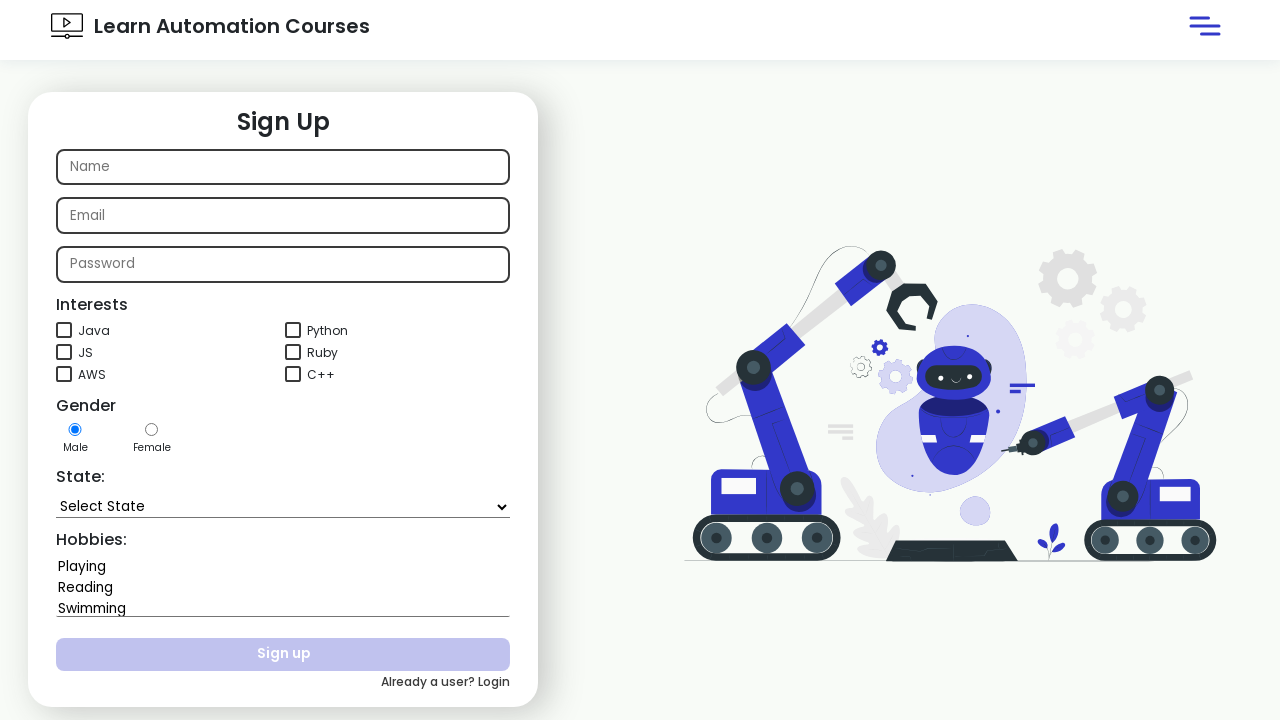

Selected 'Assam' from state dropdown by label on #state
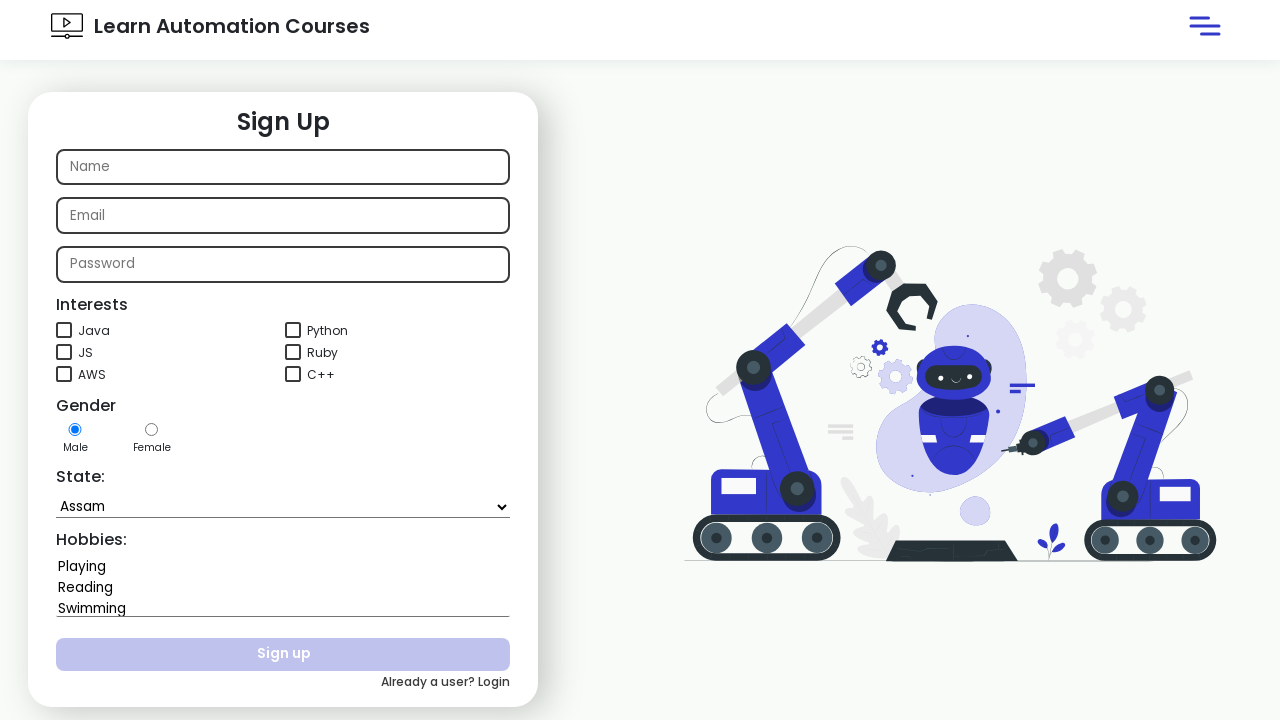

Selected state dropdown option by value 'Chhattisgarh' on #state
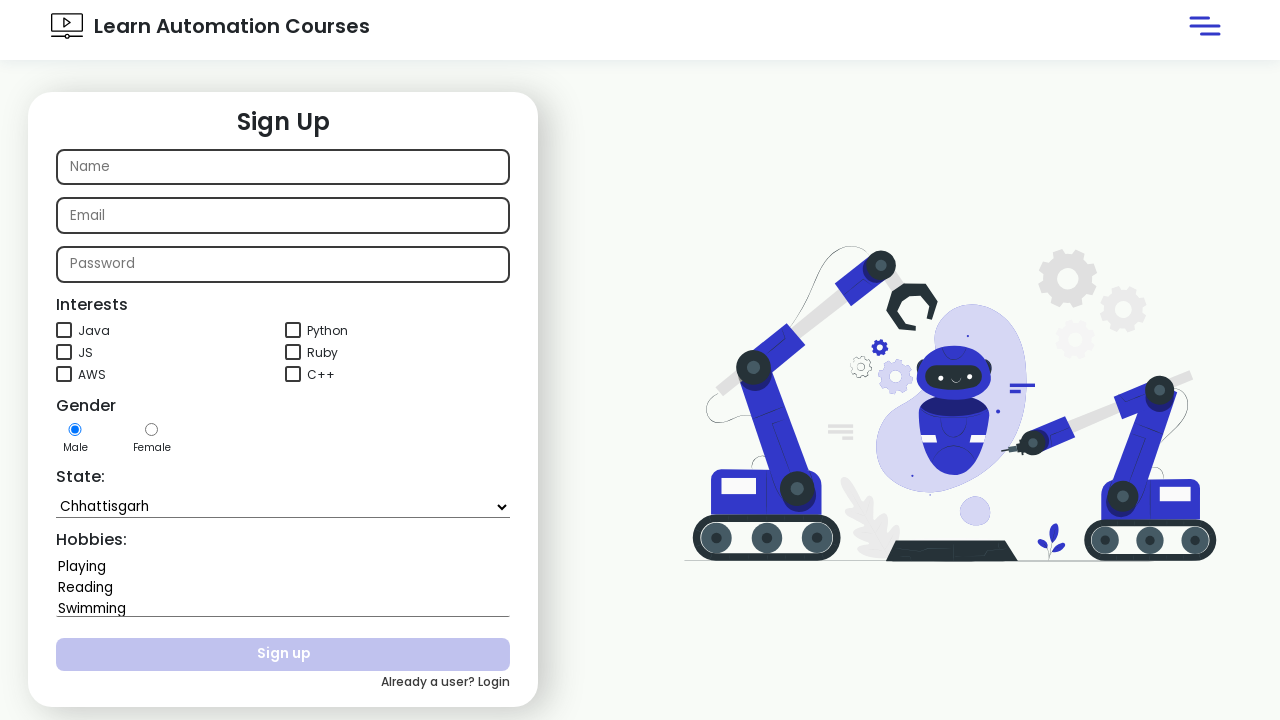

Selected state dropdown option at index 2 on #state
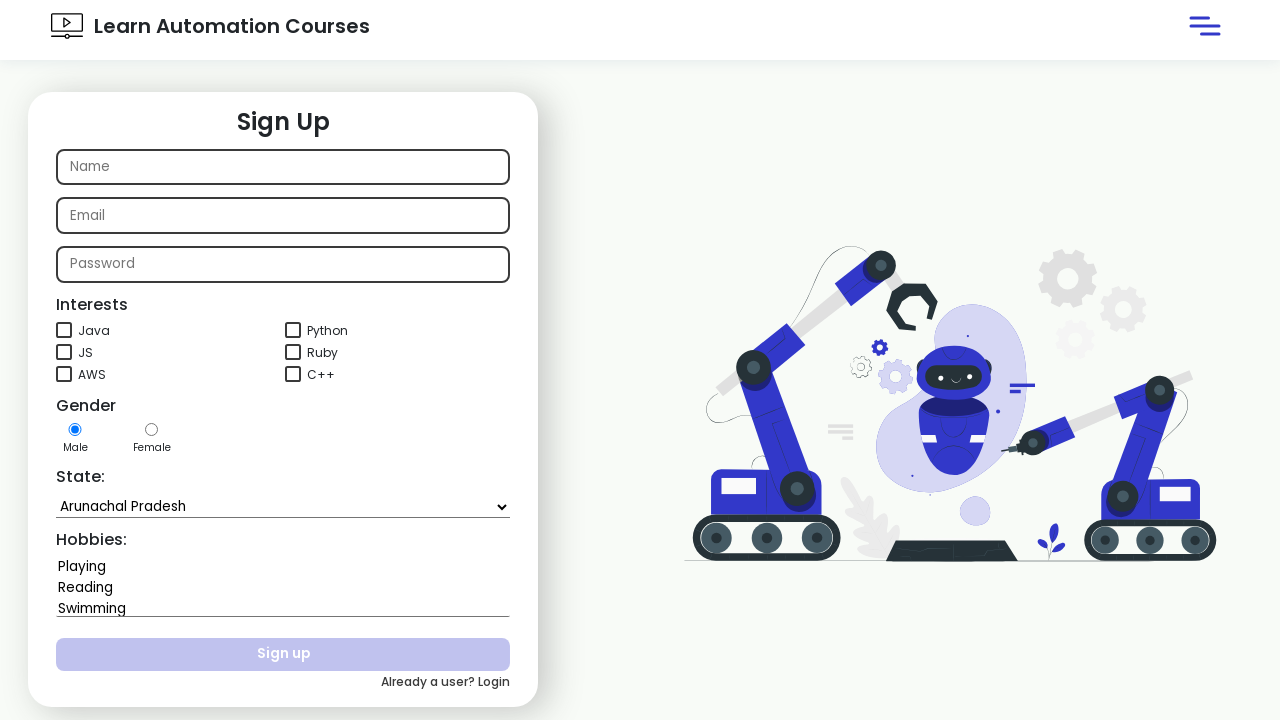

Retrieved text content from state dropdown
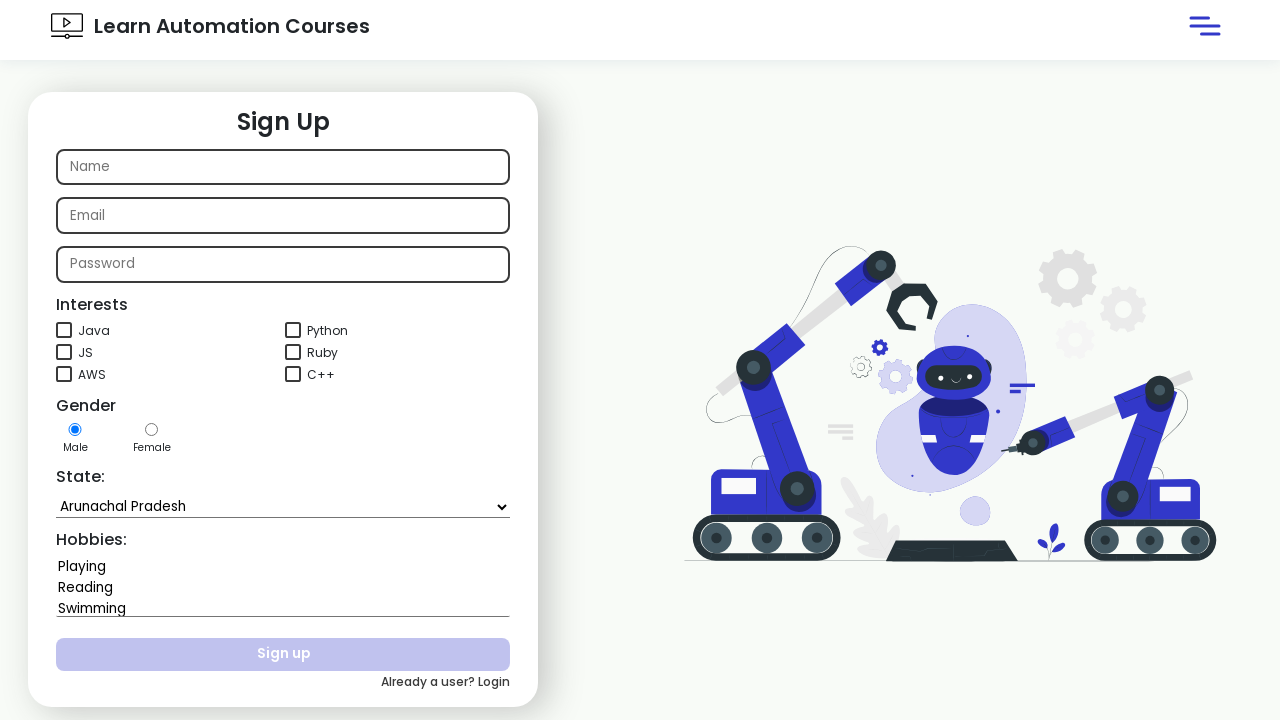

Verified that 'Odisha' exists in dropdown contents
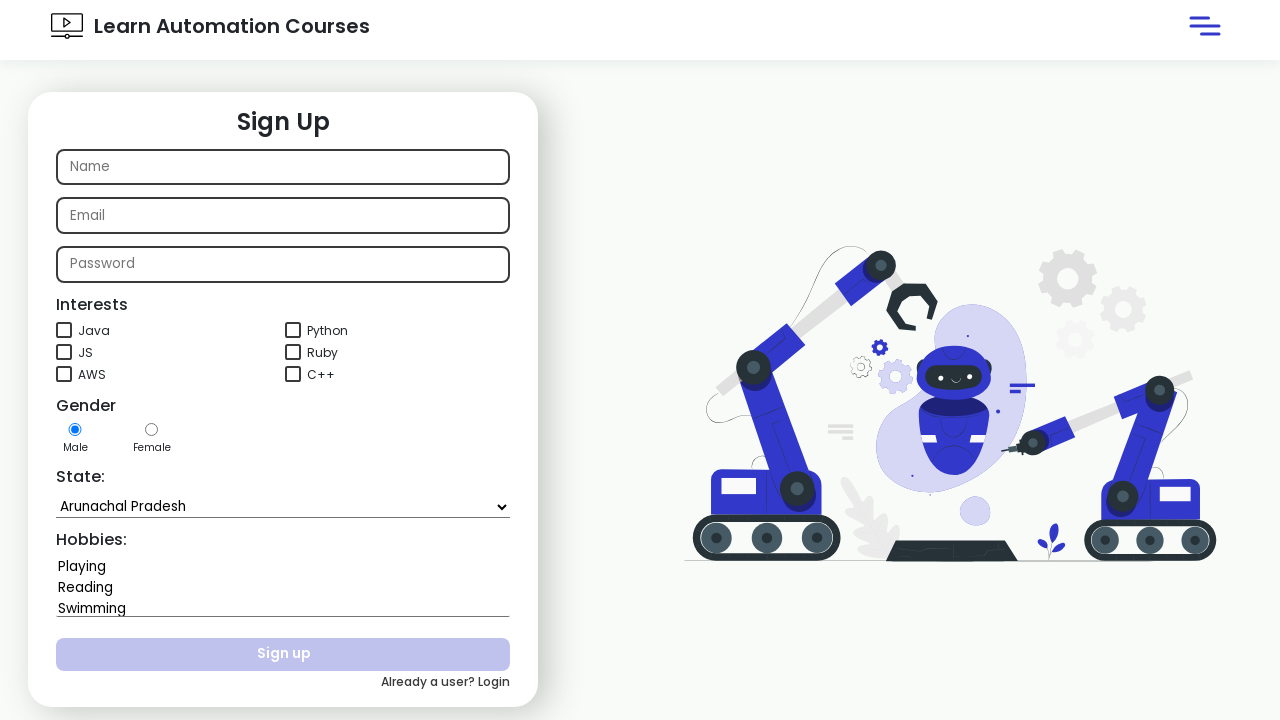

Retrieved state dropdown element
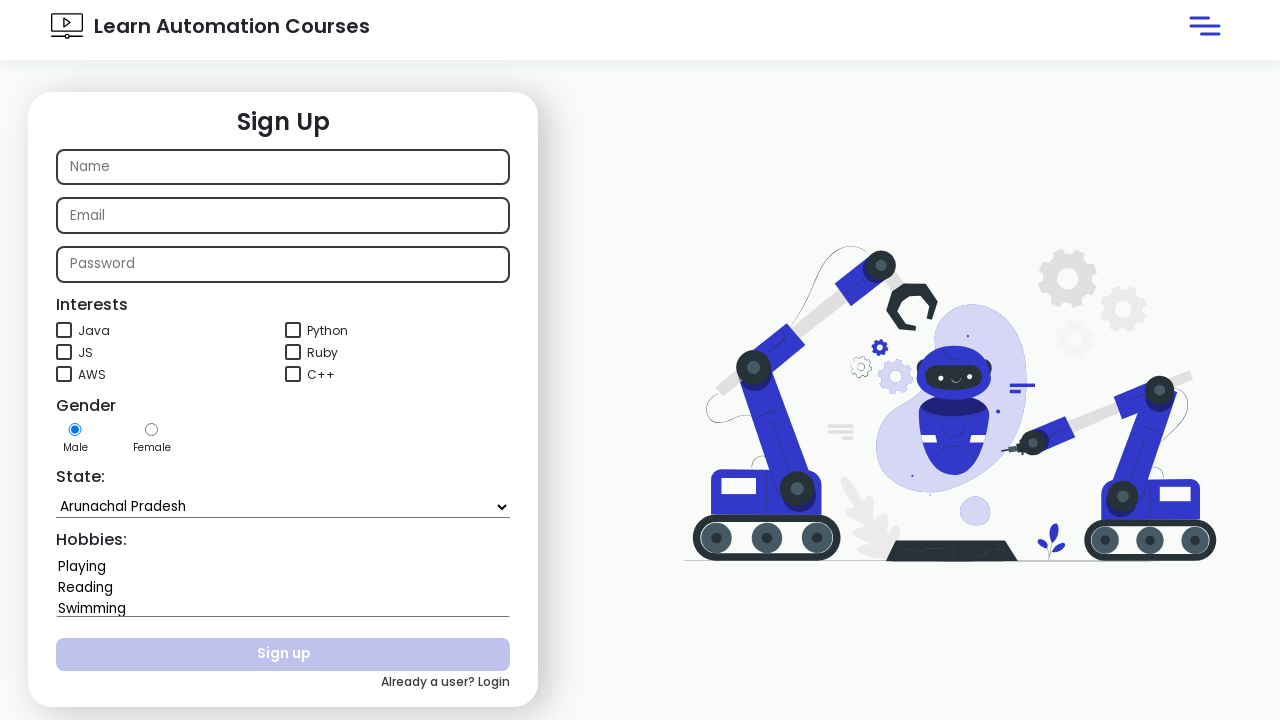

Retrieved all option elements from state dropdown
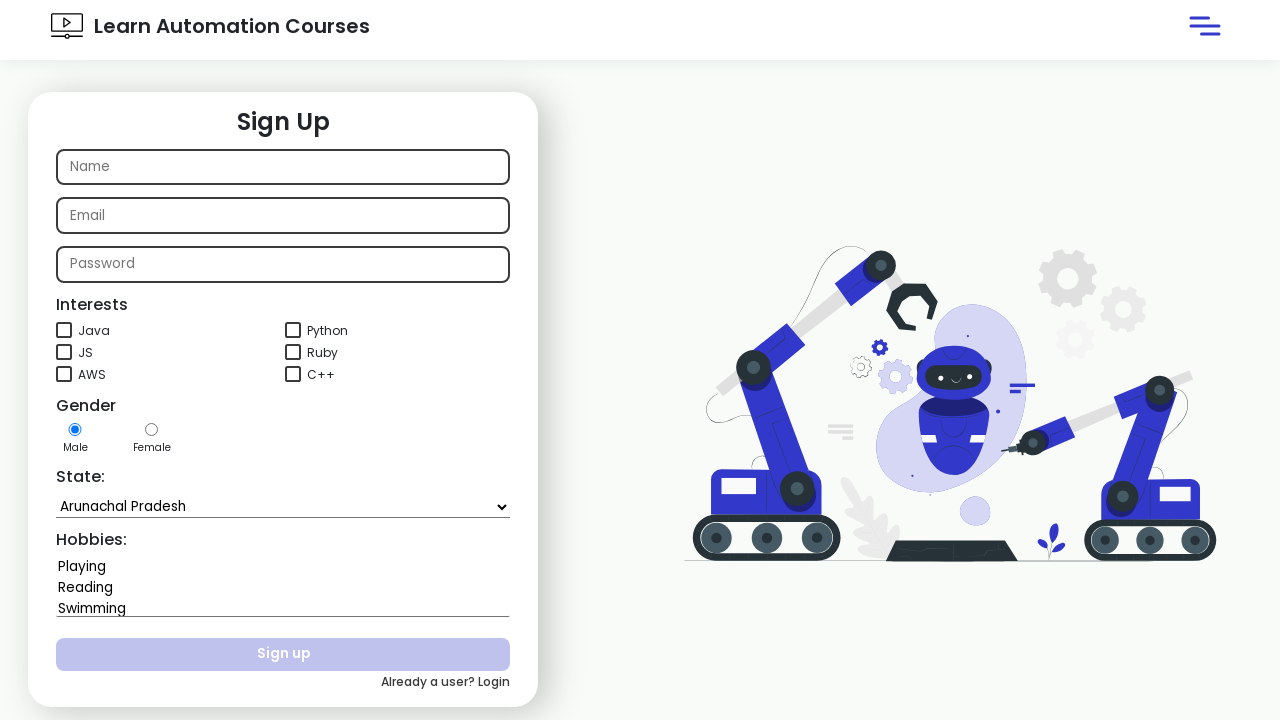

Found 'Rajasthan' in dropdown options
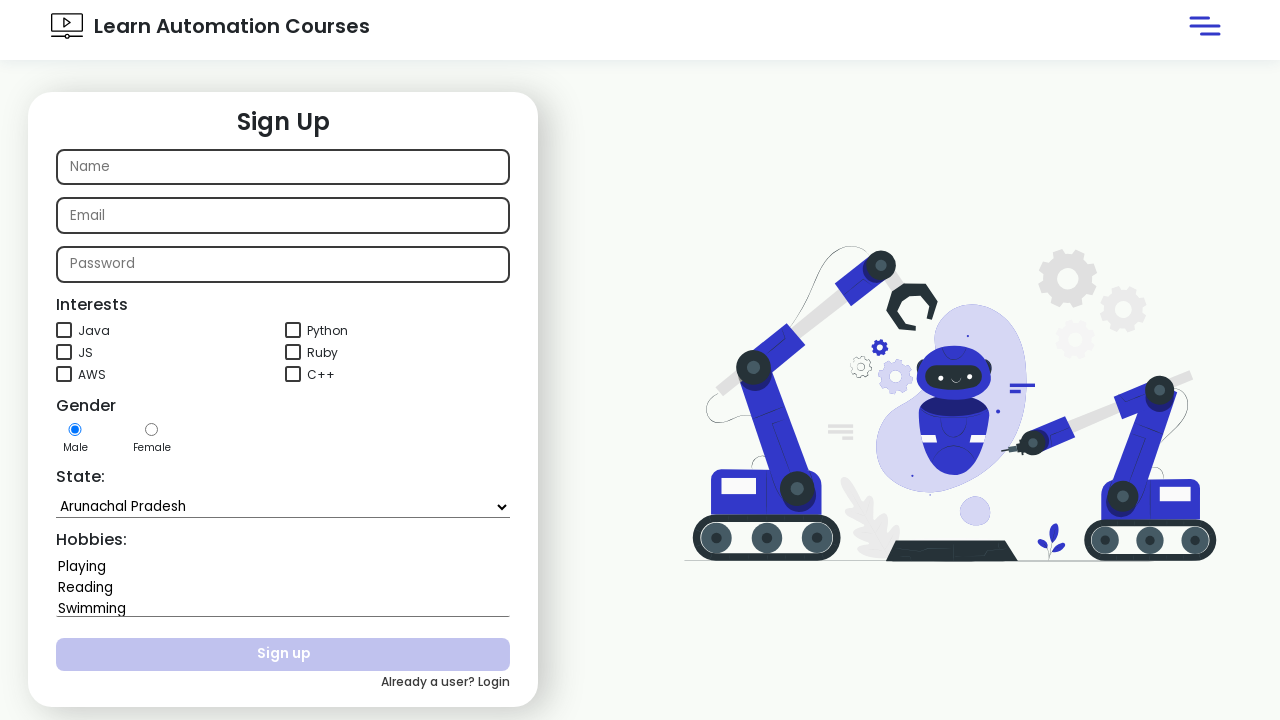

Confirmed 'Rajasthan' is present in state dropdown options
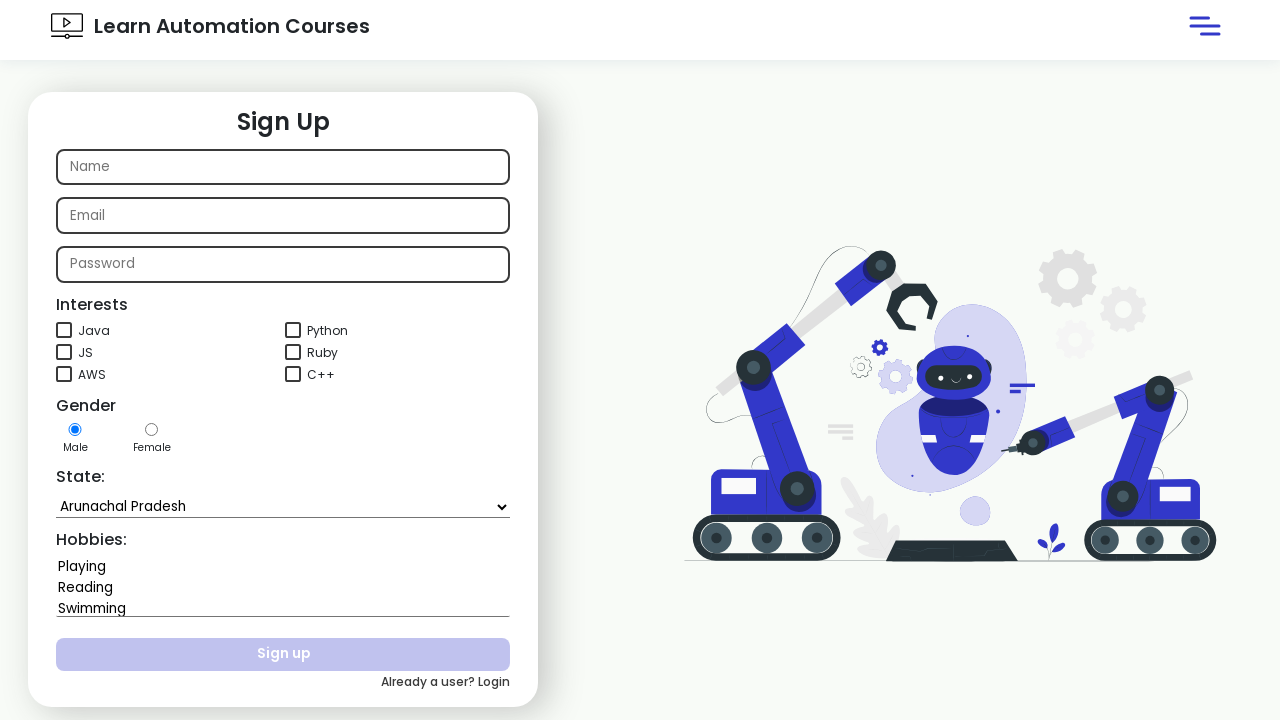

Selected multiple hobbies 'Swimming' and 'Playing' from hobbies dropdown on #hobbies
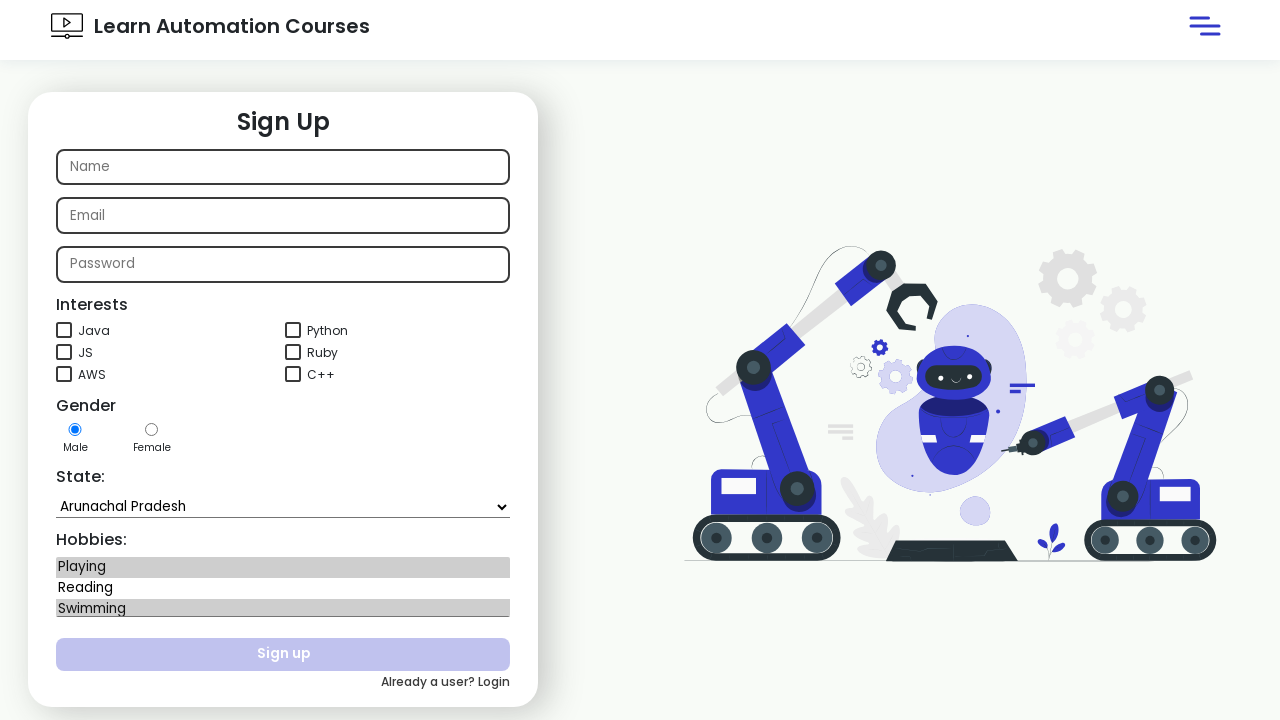

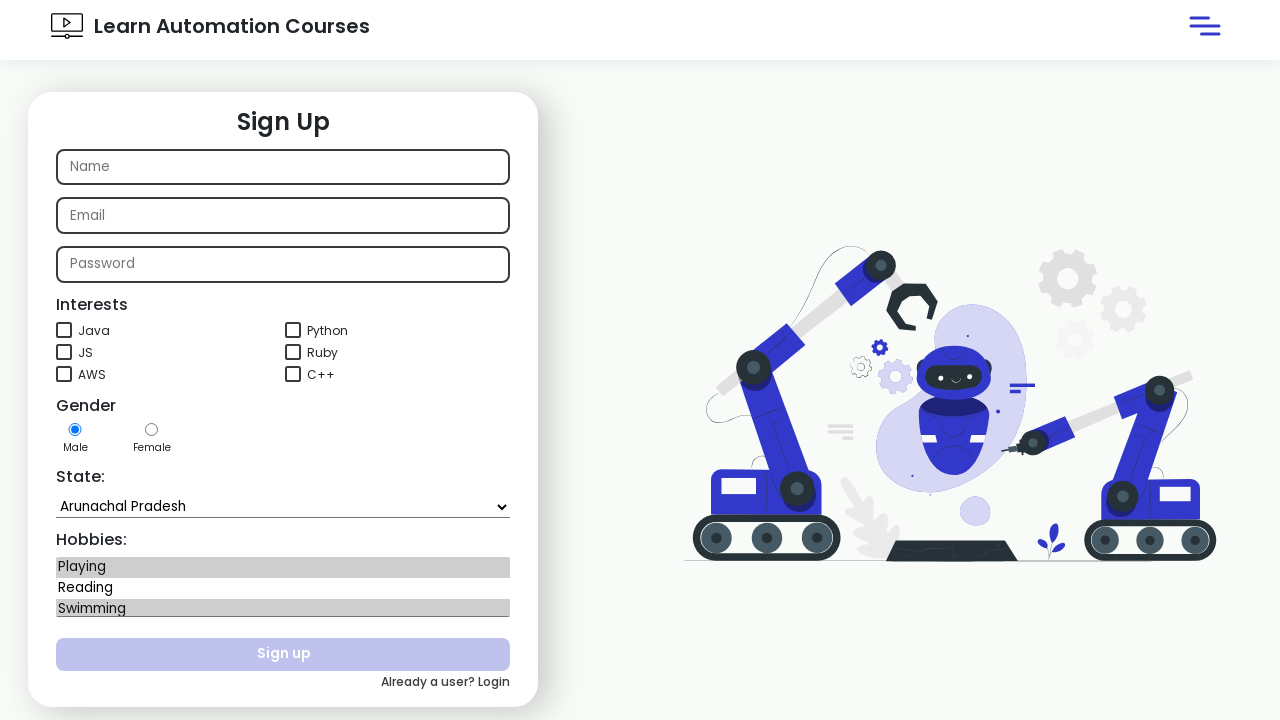